Tests file download functionality by clicking on a download link for a text file

Starting URL: http://the-internet.herokuapp.com/download

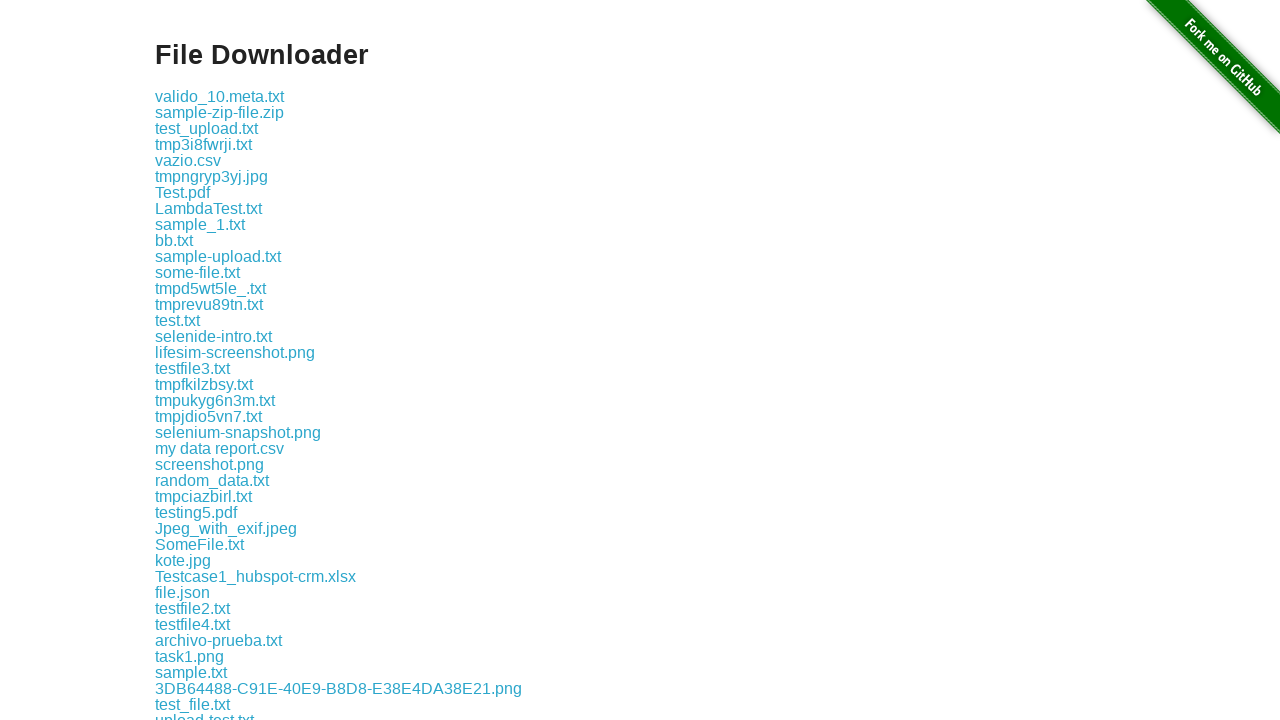

Clicked download link for some-file.txt at (198, 272) on a:has-text('some-file.txt')
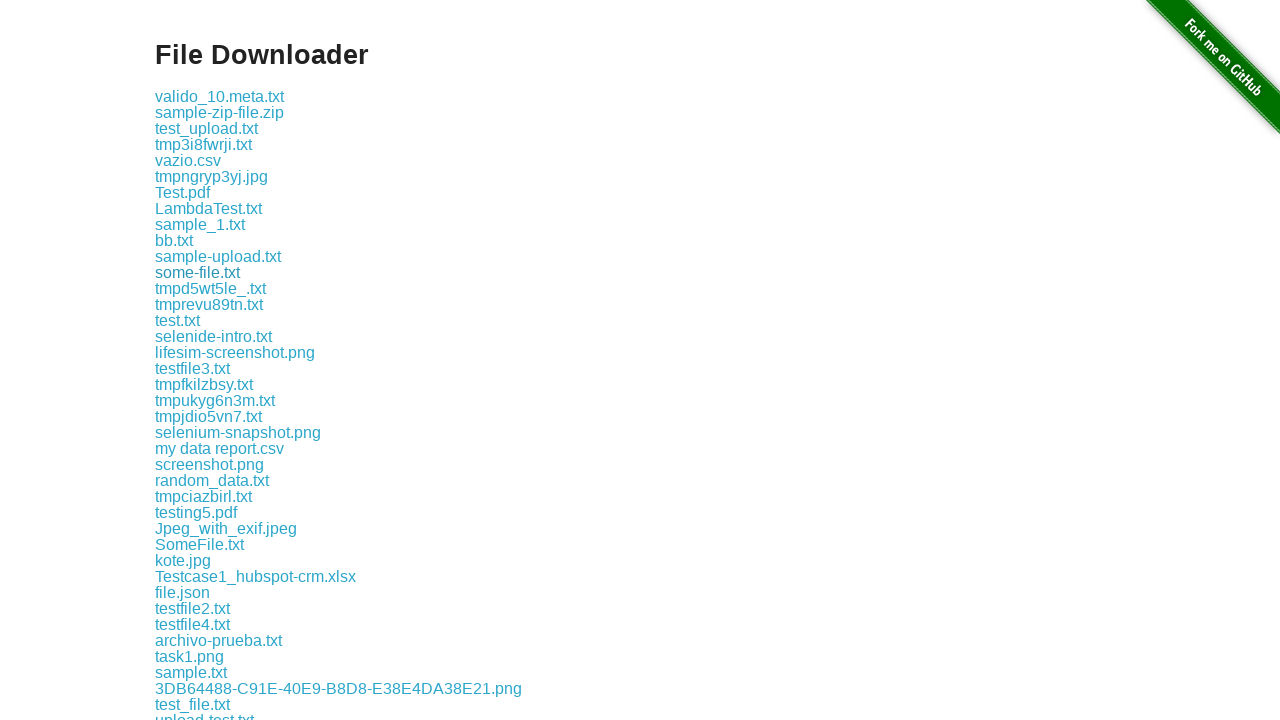

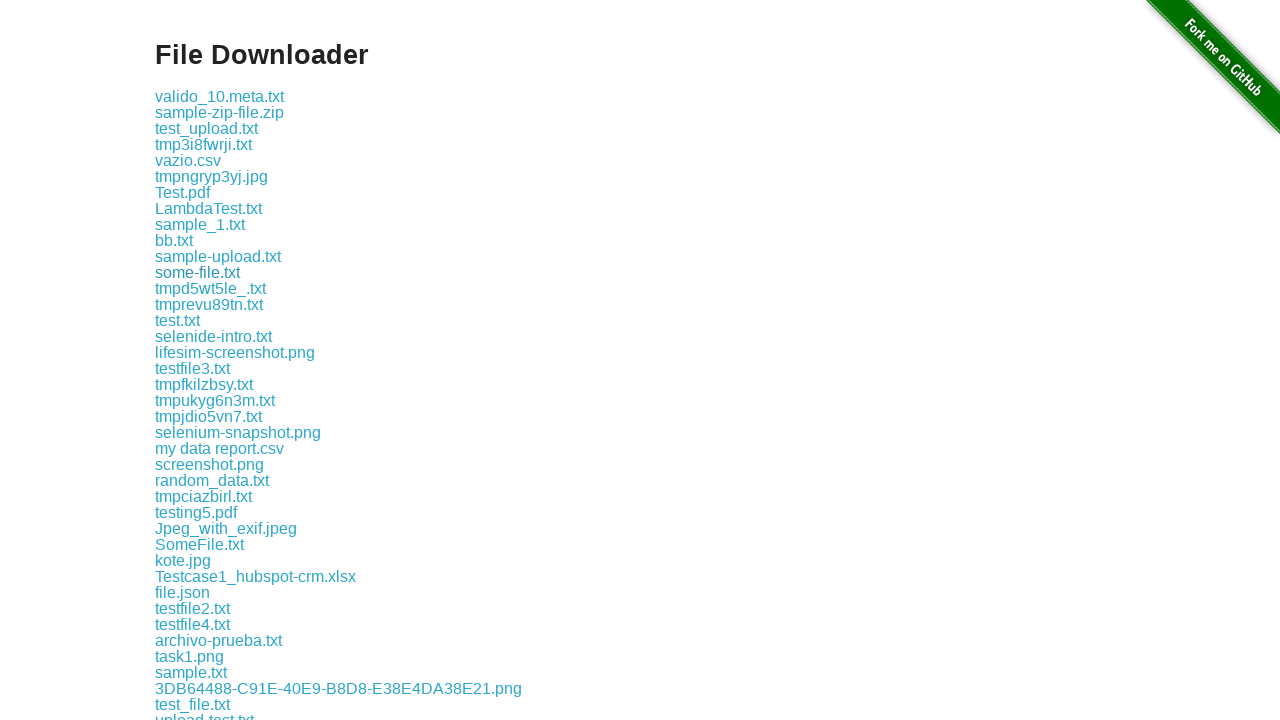